Tests opting out of A/B tests by adding an opt-out cookie on the homepage before navigating to the A/B test page, then verifying the opt-out is effective.

Starting URL: http://the-internet.herokuapp.com

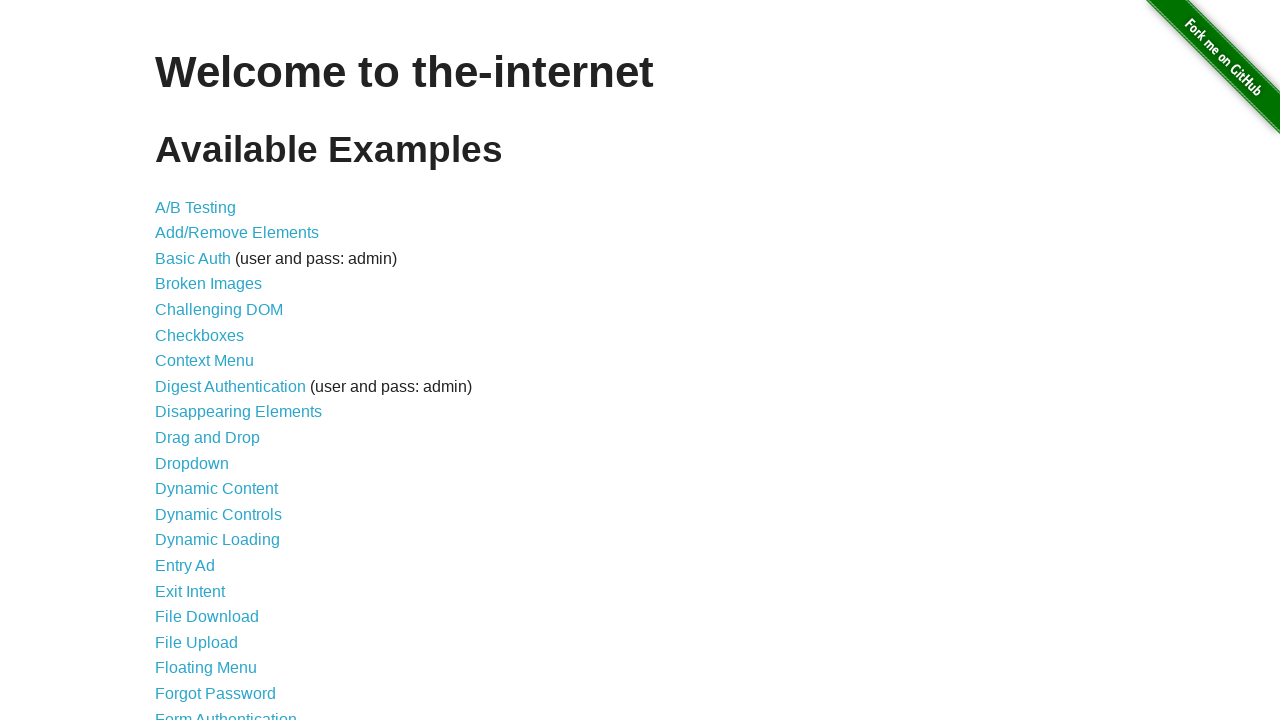

Added optimizelyOptOut cookie to opt out of A/B tests on homepage
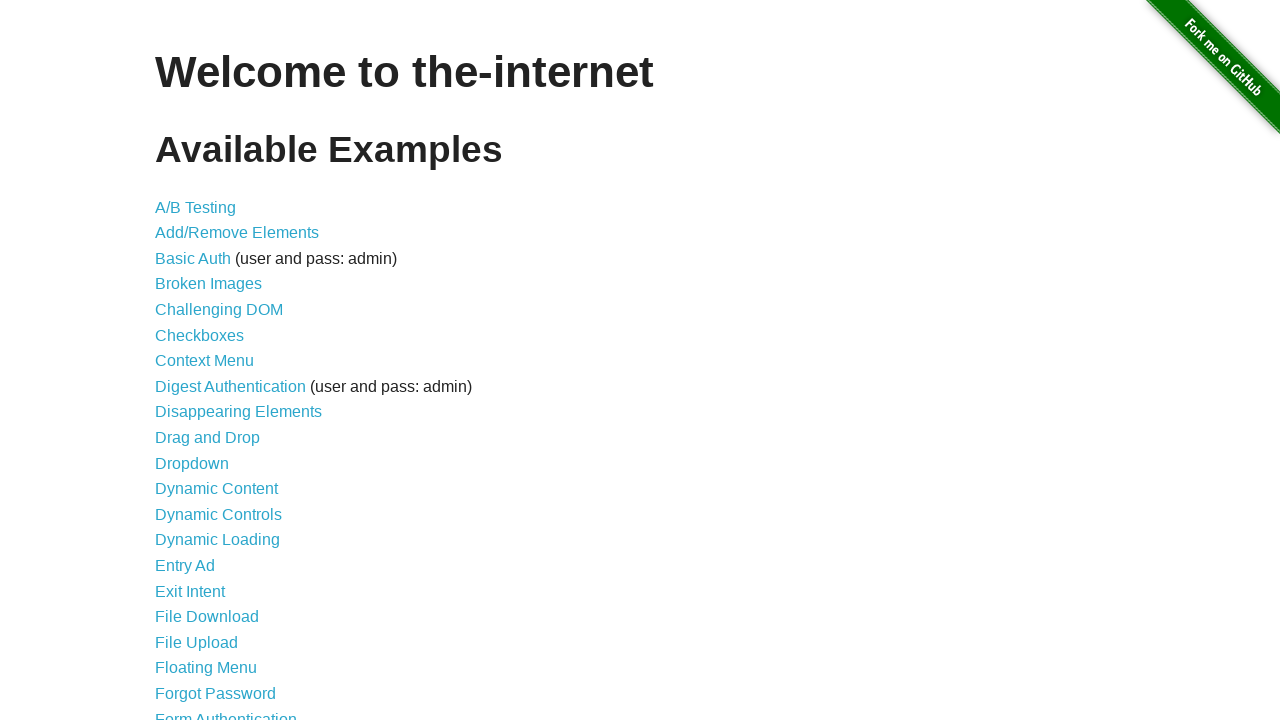

Navigated to A/B test page
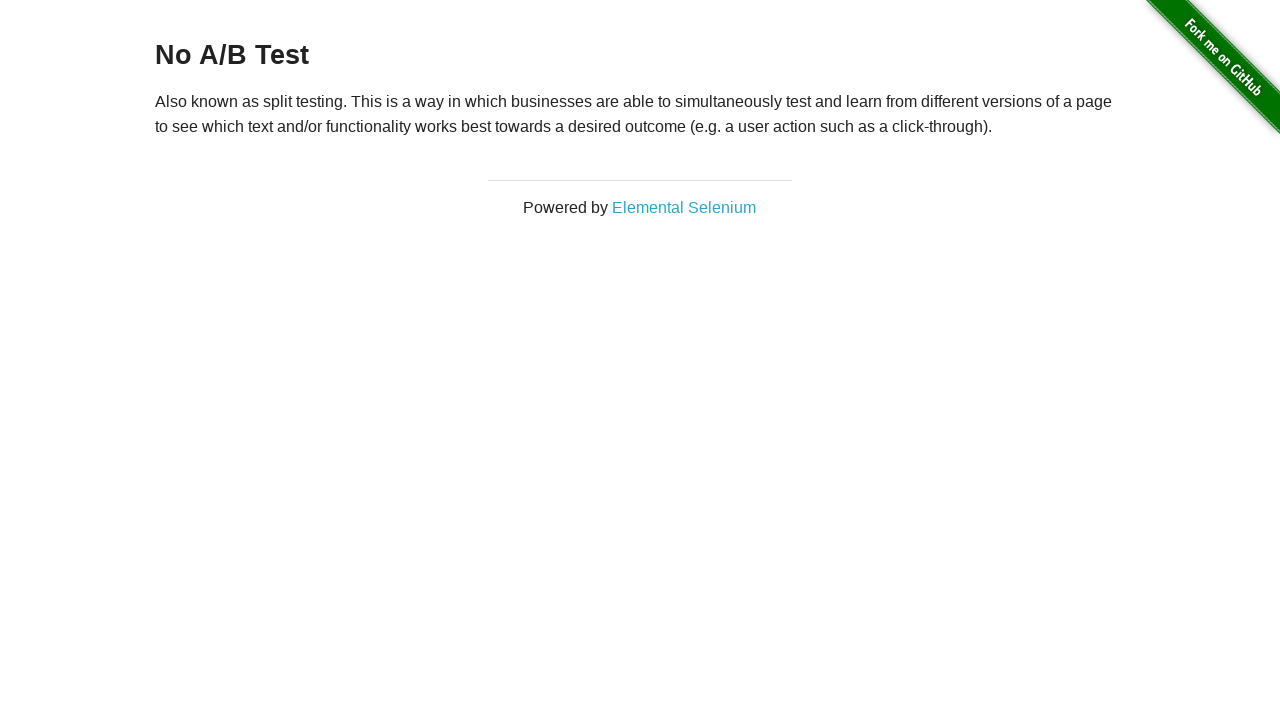

Retrieved heading text from page
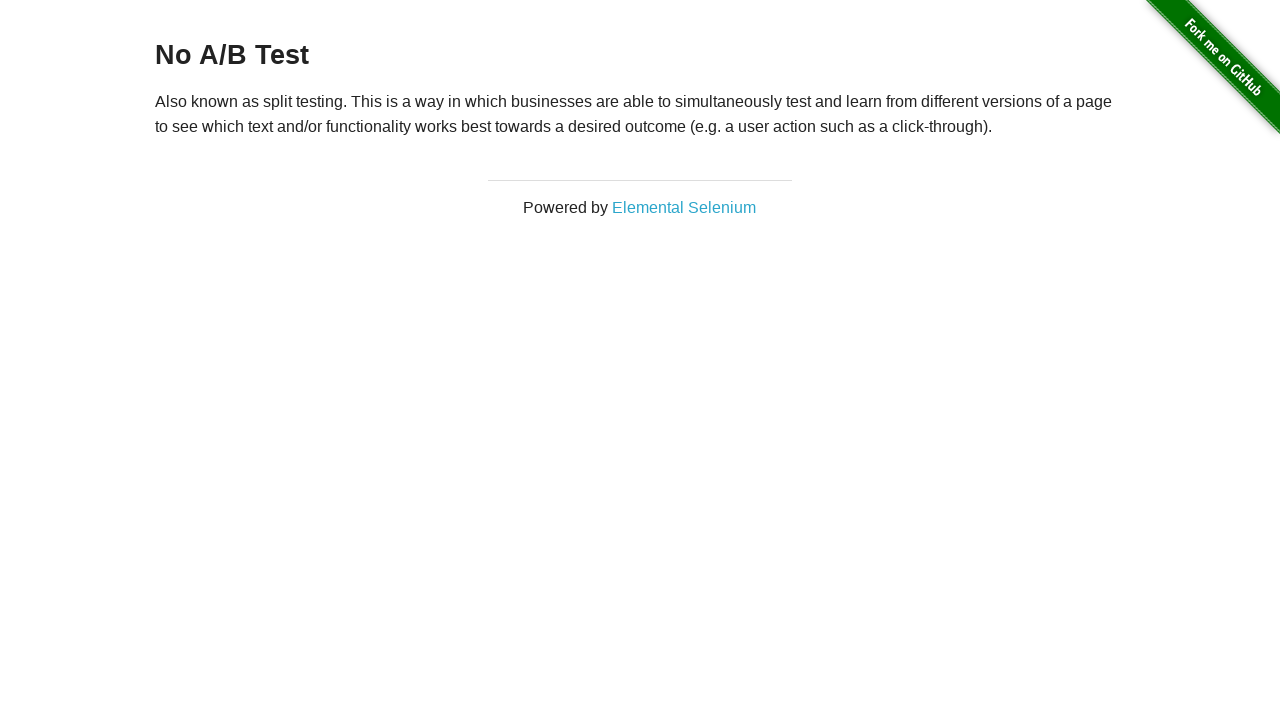

Verified opt-out is effective - heading shows 'No A/B Test'
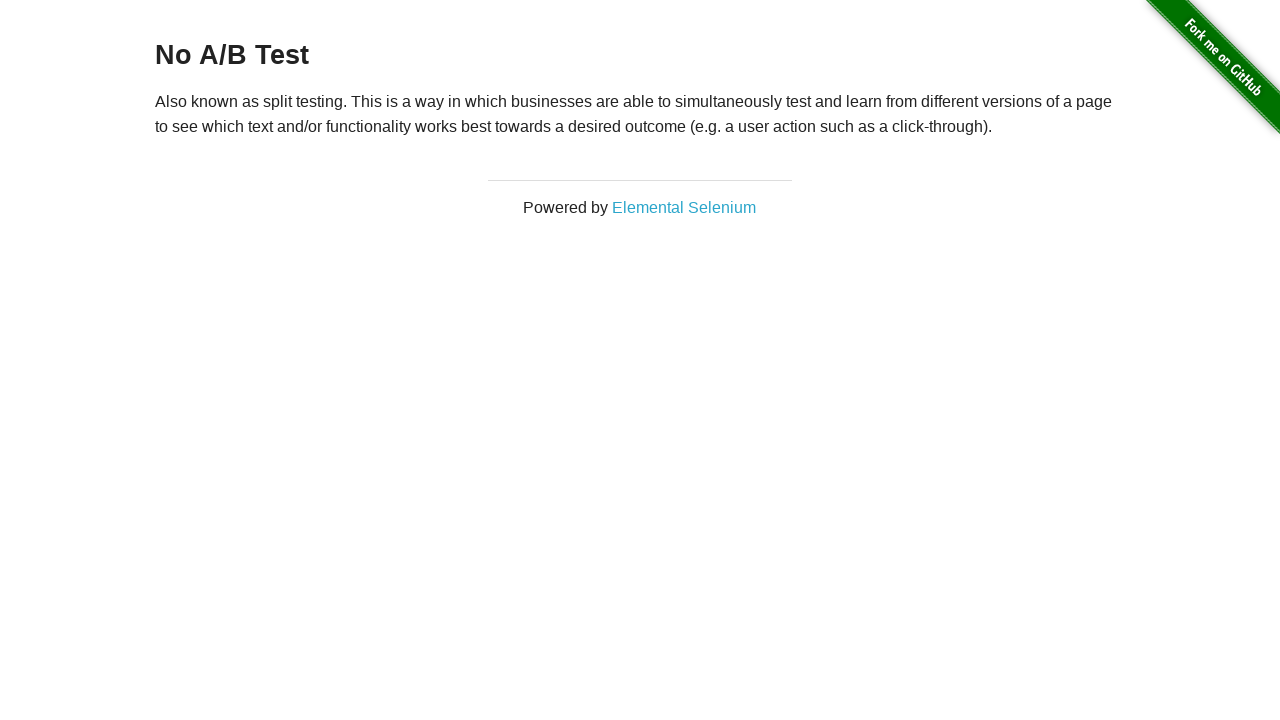

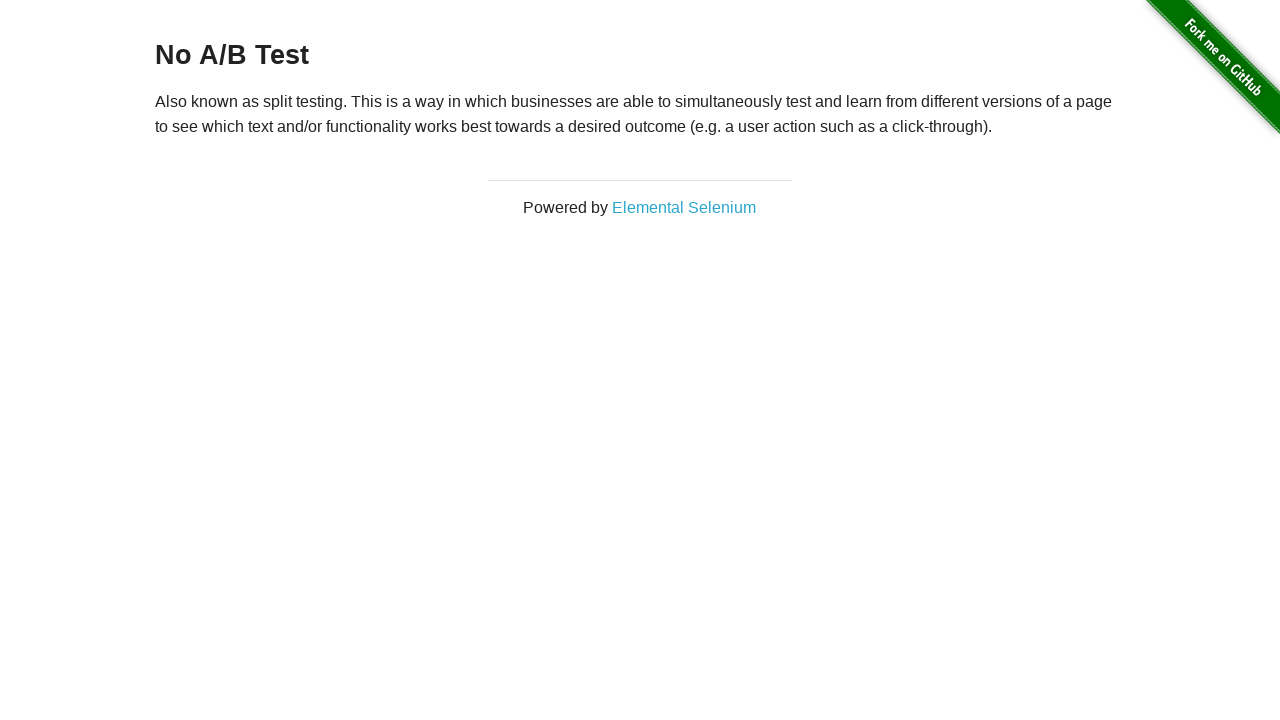